Tests the forgot login functionality by filling out the customer lookup form with personal information and verifying an error message when customer is not found

Starting URL: https://parabank.parasoft.com/parabank/index.htm

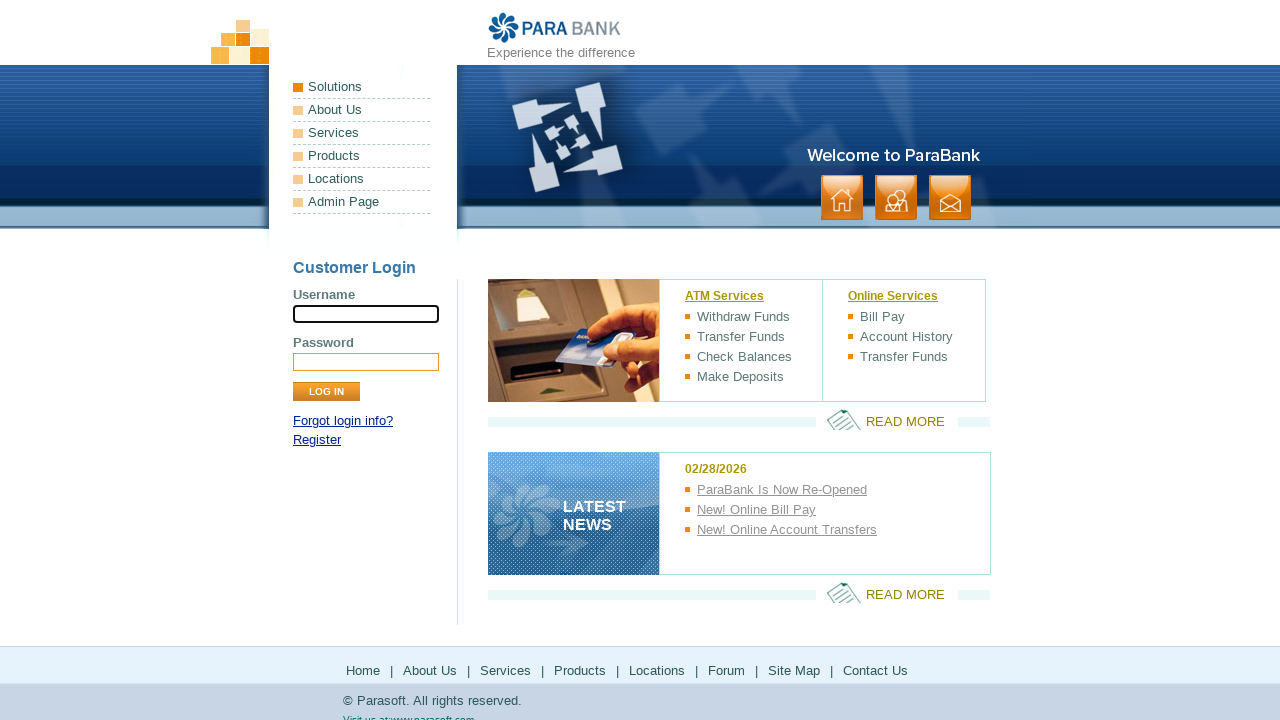

Clicked 'Forgot login info?' link at (343, 421) on a:has-text('Forgot login info?')
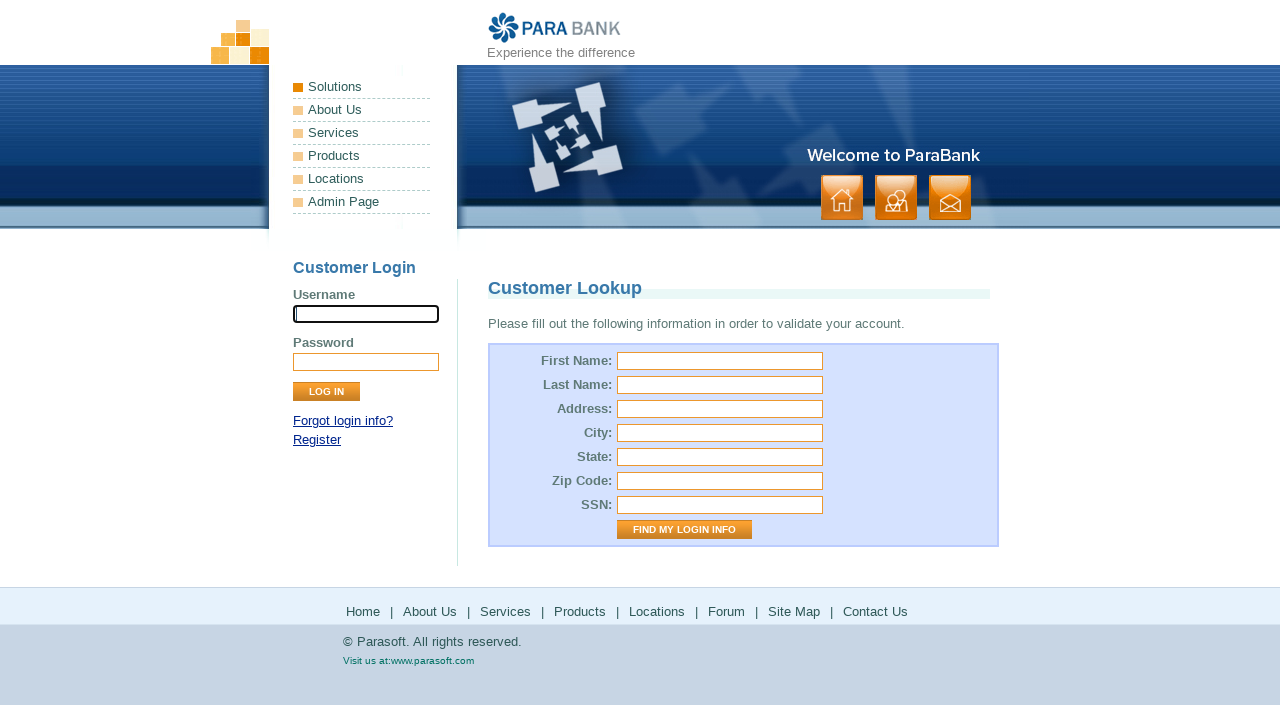

Forgot login page title loaded
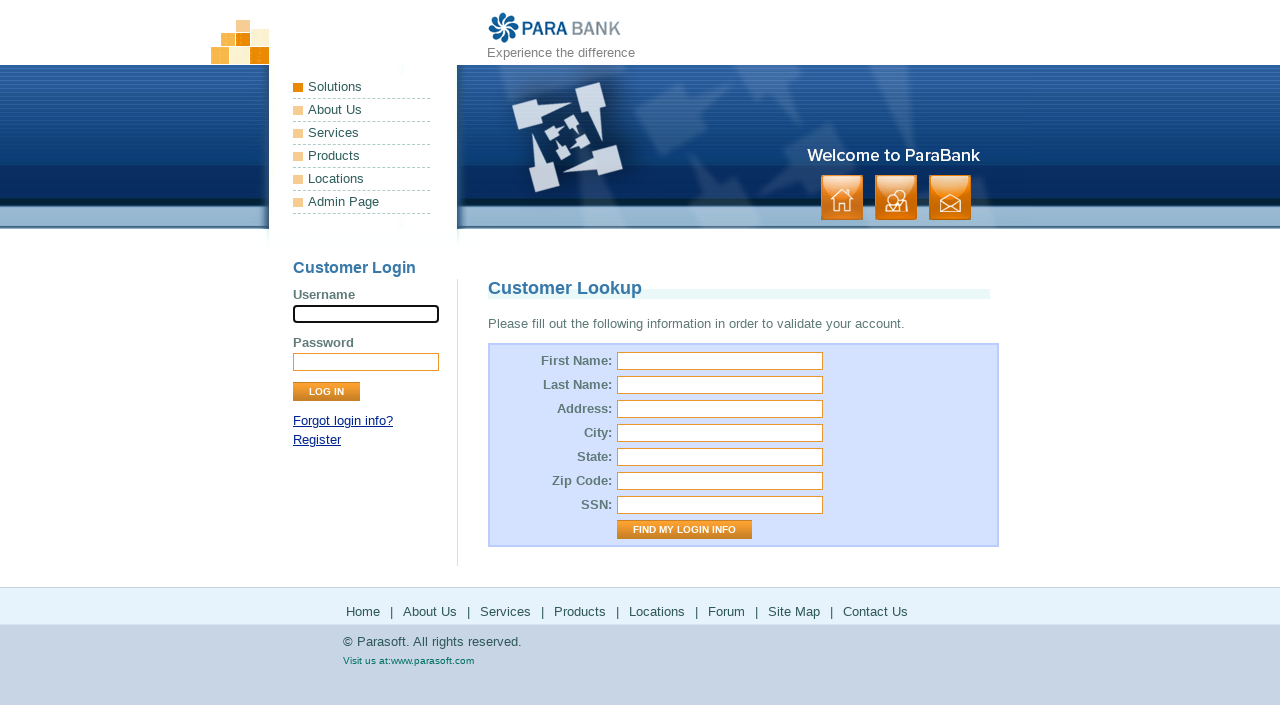

Filled first name field with 'user' on #firstName
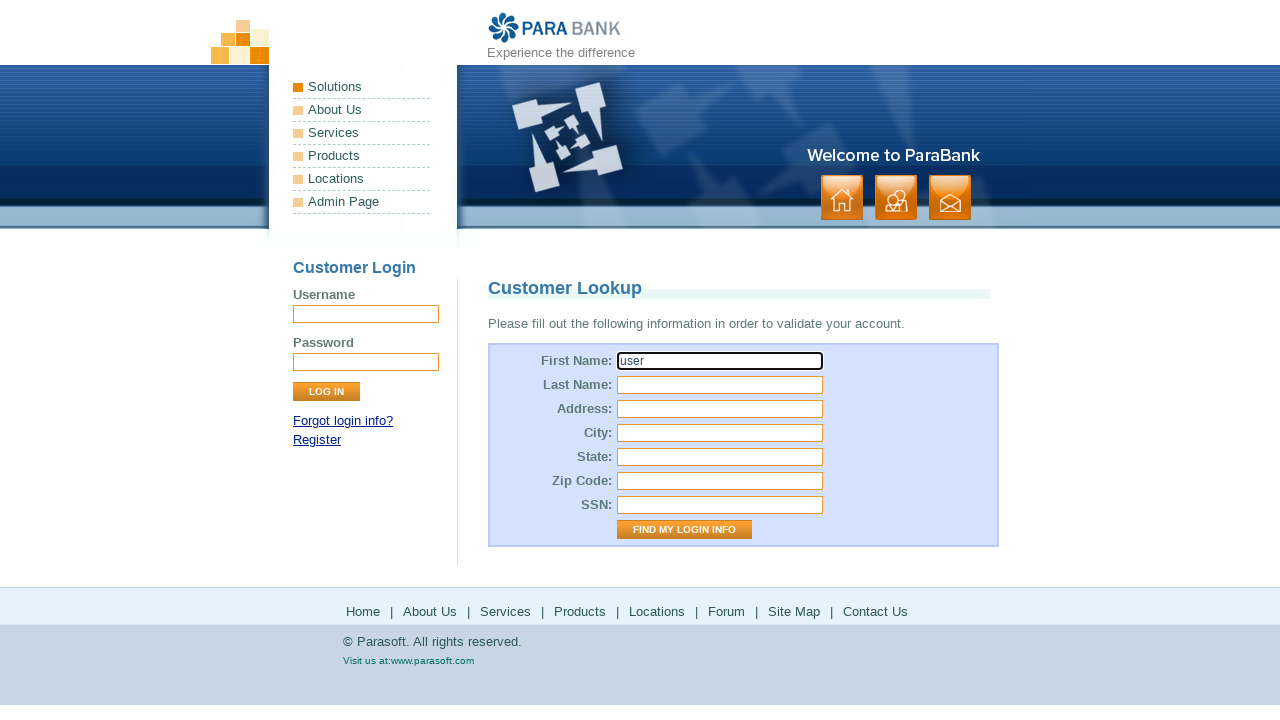

Filled last name field with 'User_user' on #lastName
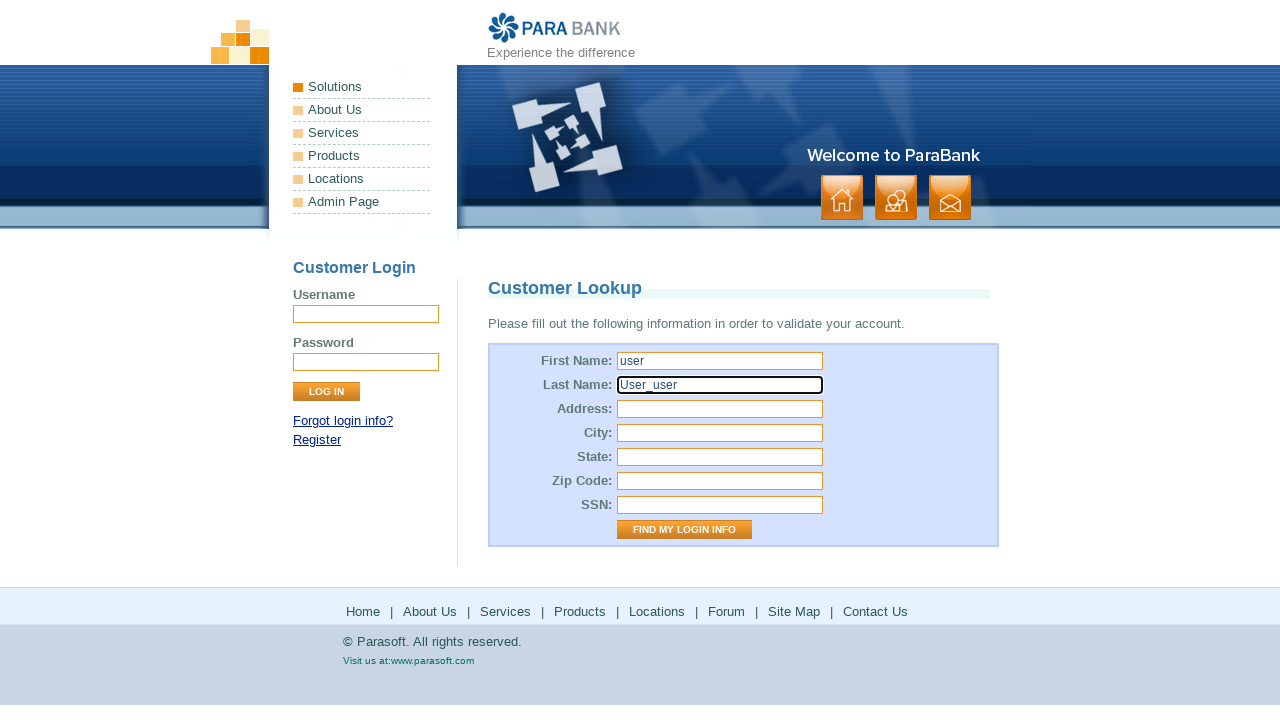

Filled street address field with '123 Main Street' on #address\.street
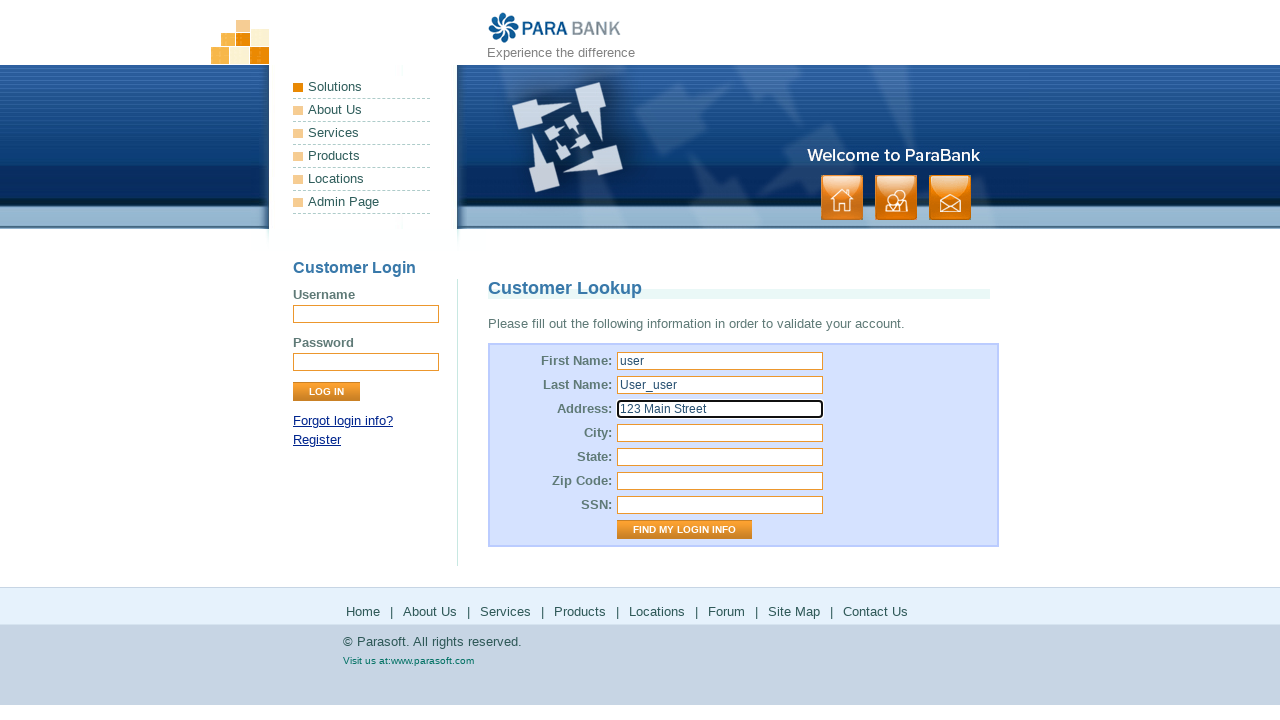

Filled city field with 'LOS ANGELES' on #address\.city
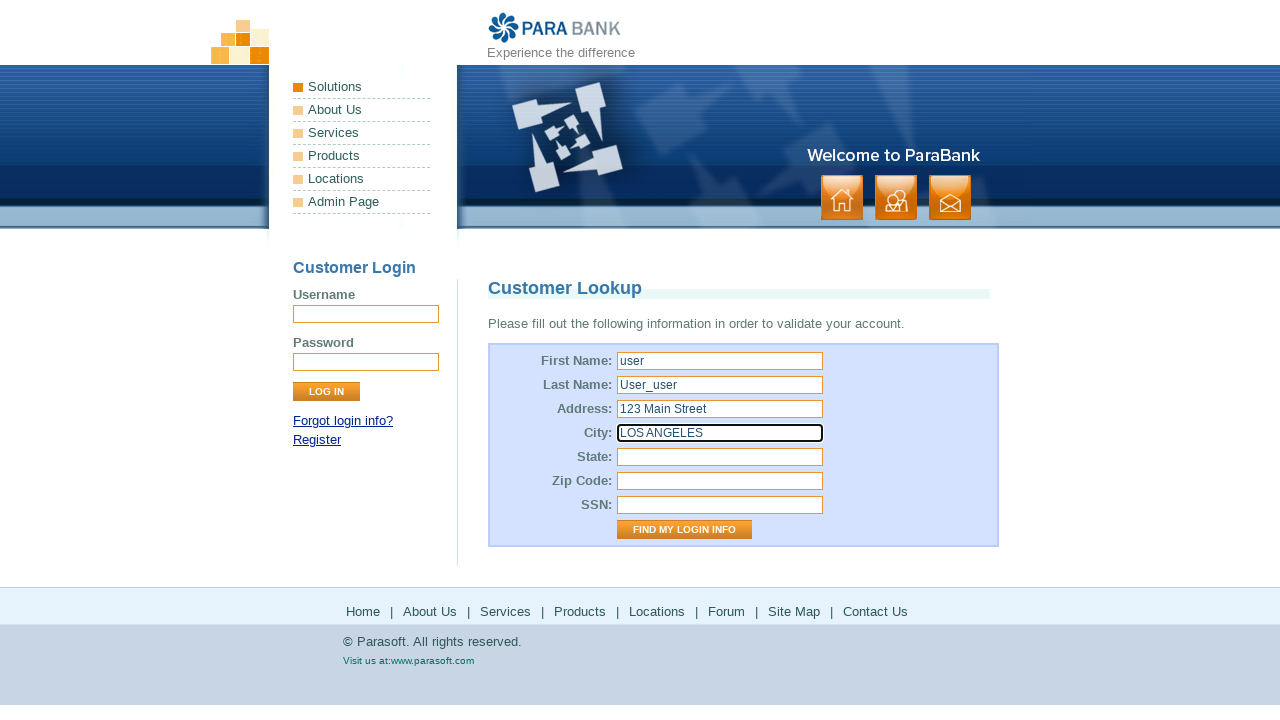

Filled state field with 'California' on #address\.state
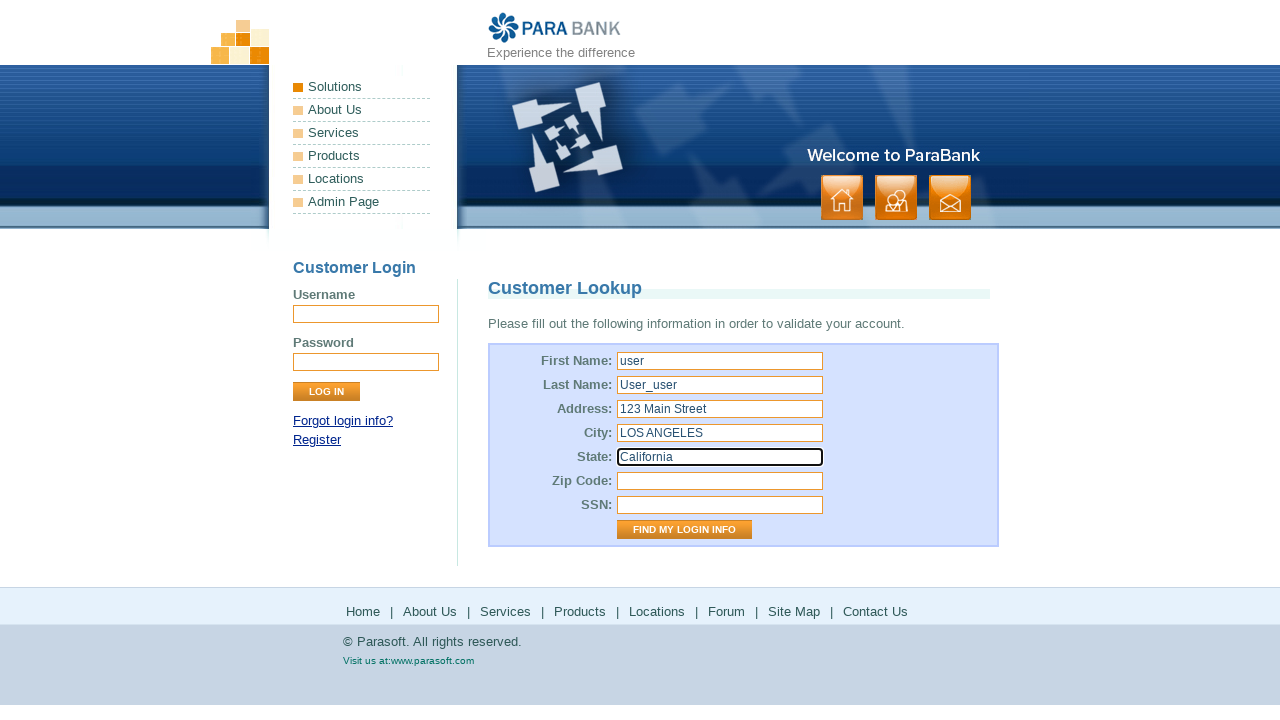

Filled zip code field with '123456' on #address\.zipCode
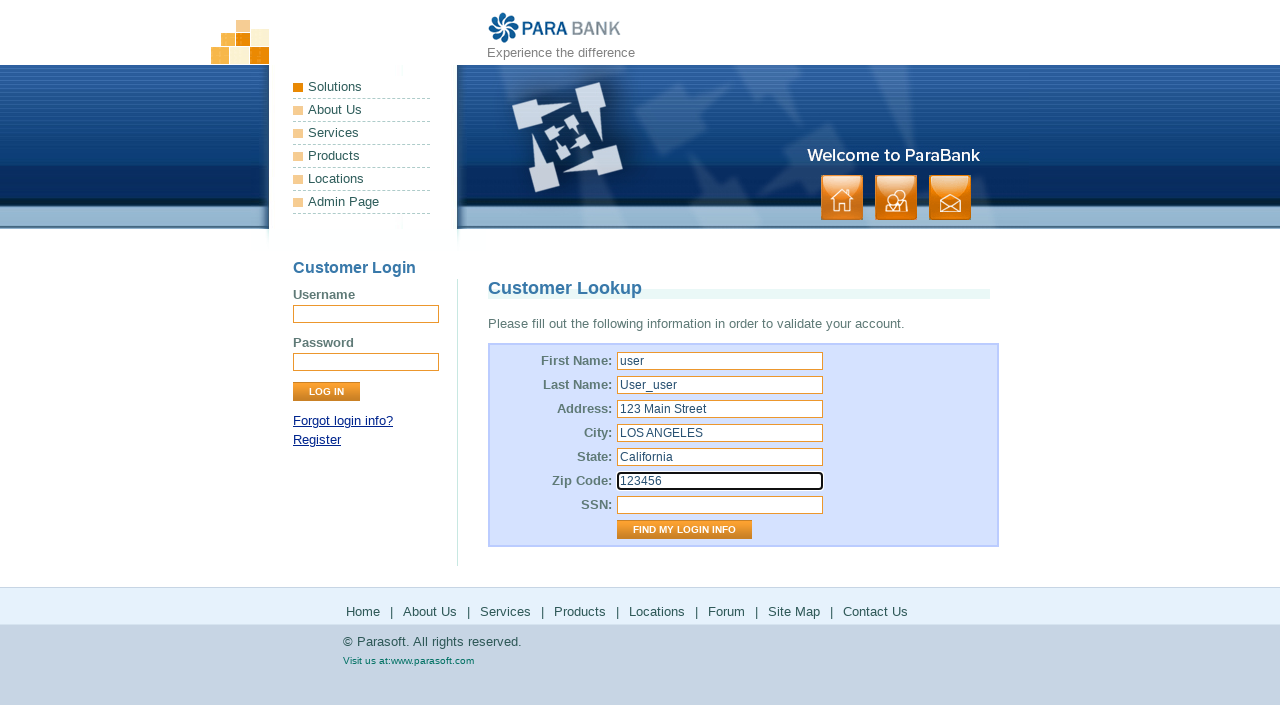

Filled SSN field with '123fff' on #ssn
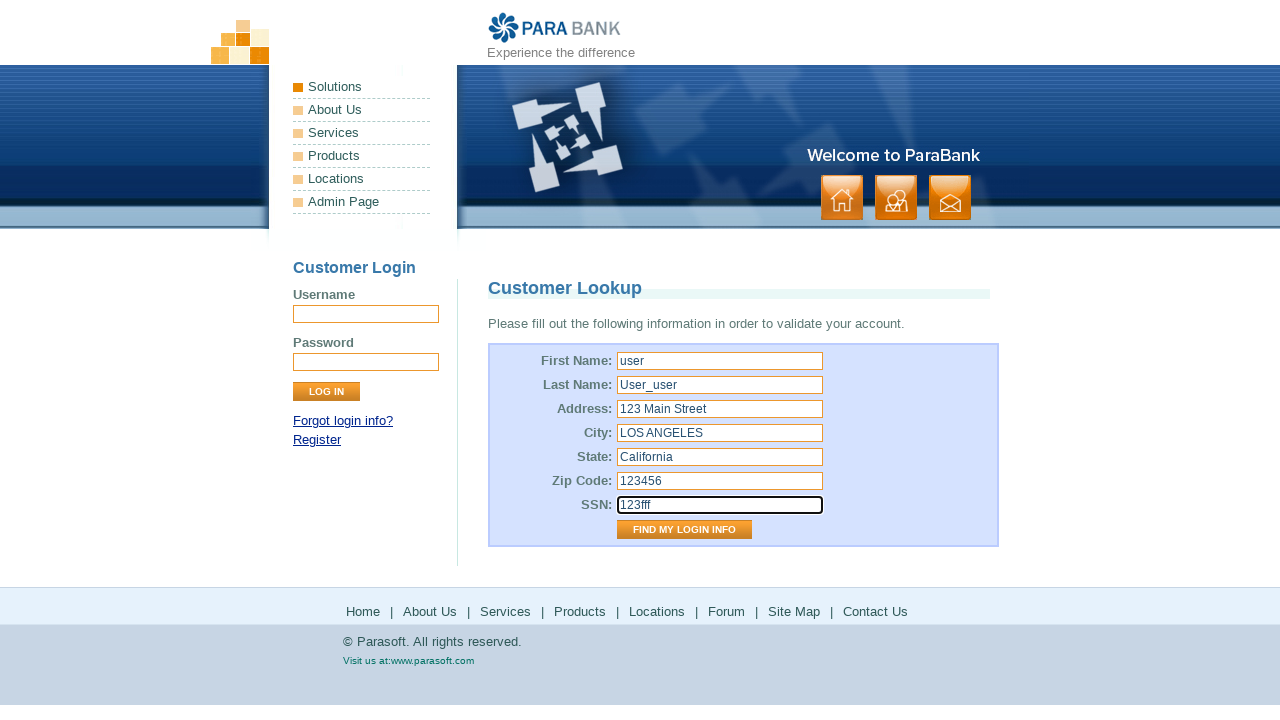

Clicked 'Find My Login Info' button to submit customer lookup form at (684, 530) on input[value='Find My Login Info']
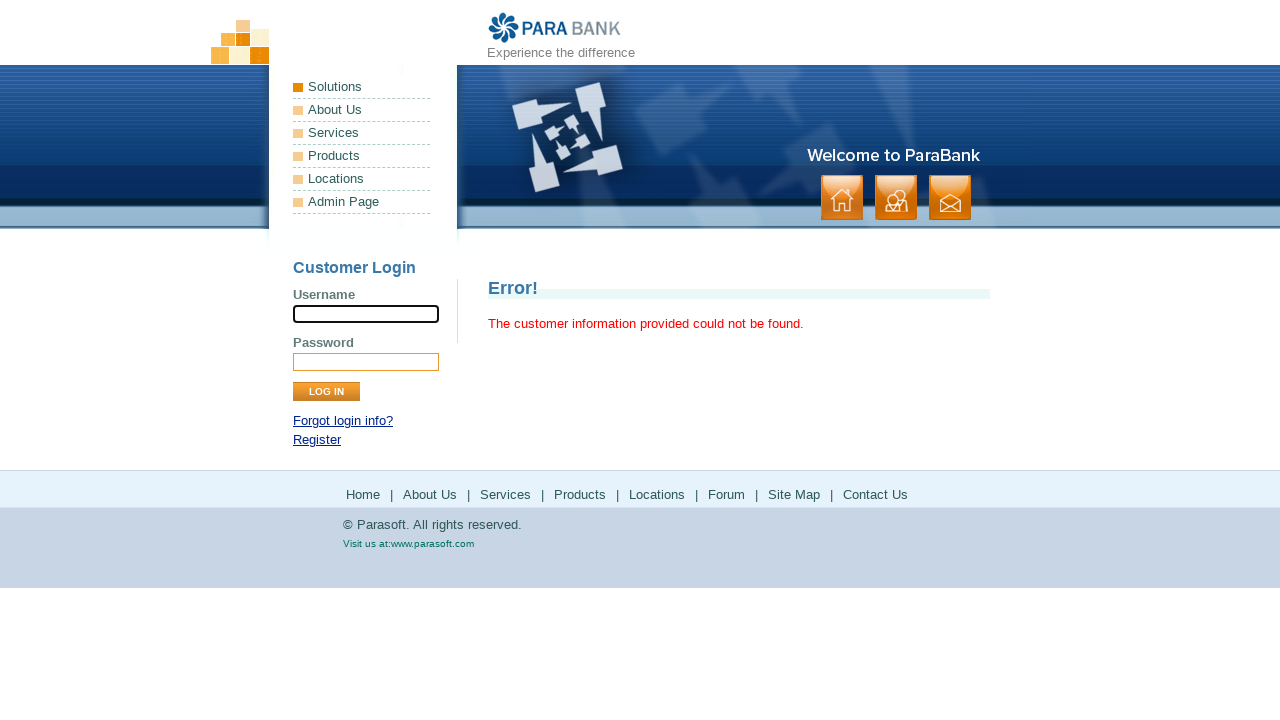

Error message displayed confirming customer not found
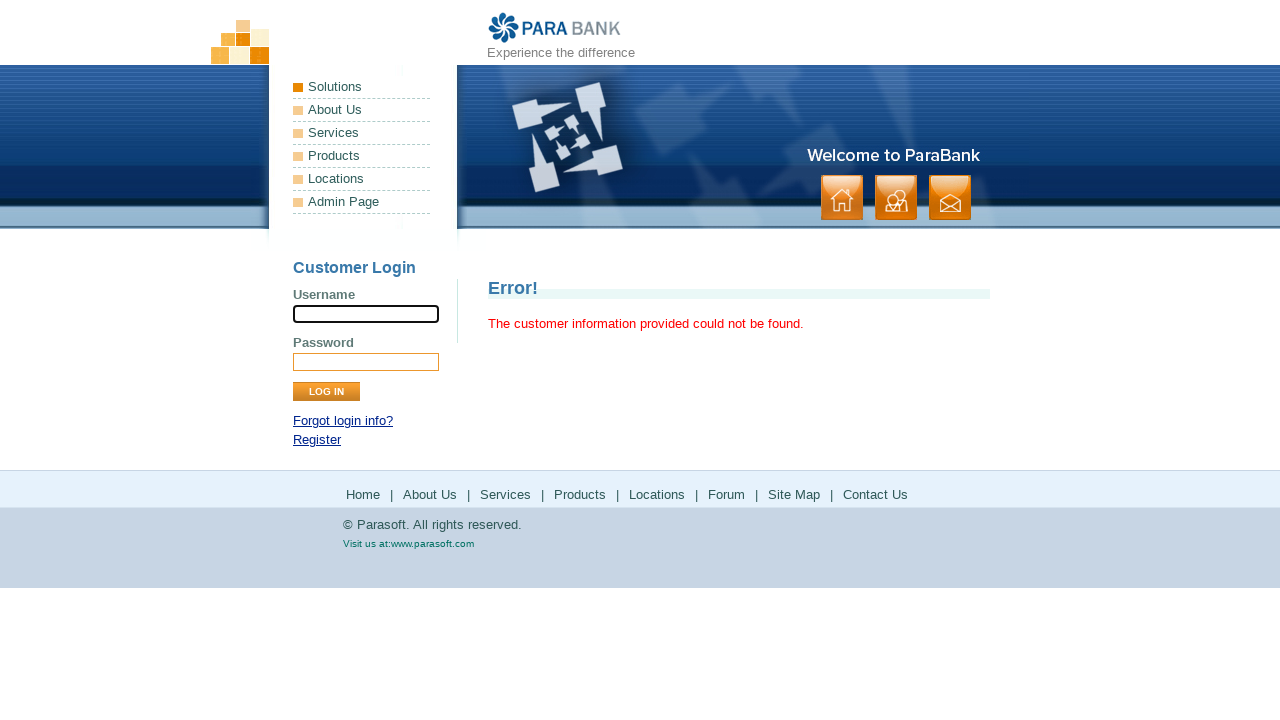

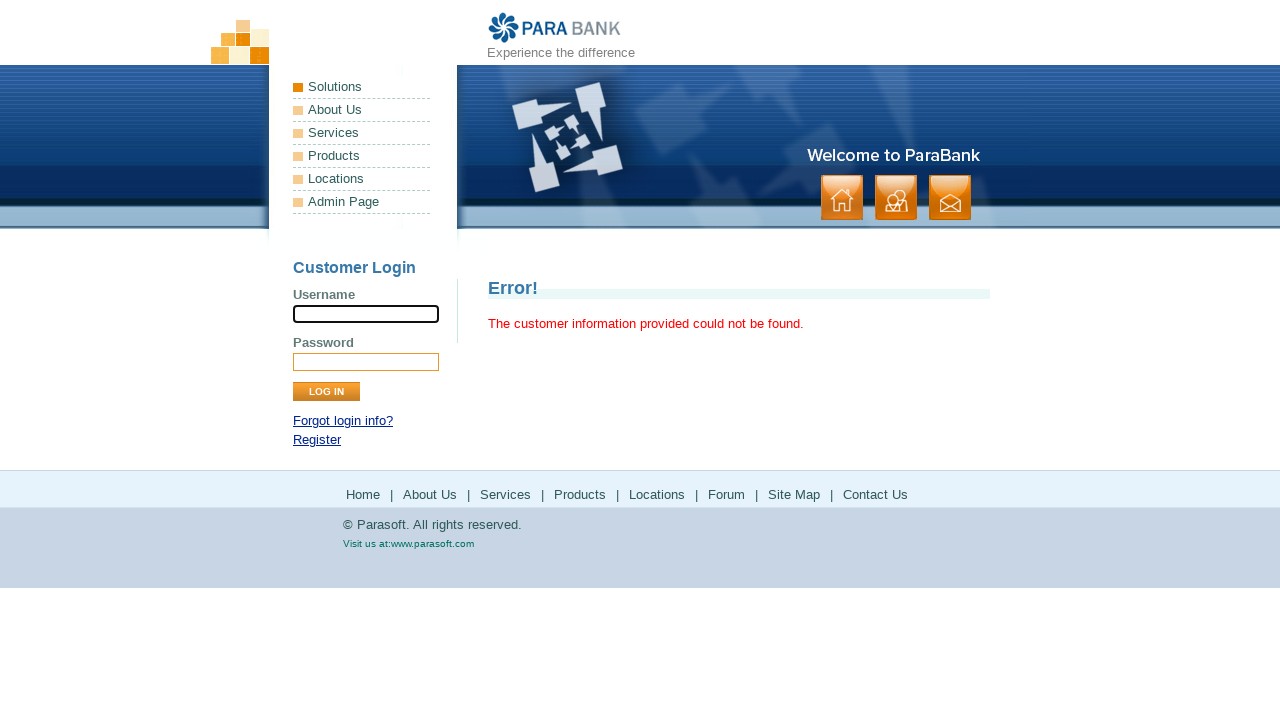